Tests drag and drop functionality on jQuery UI demo page by dragging an element into a droppable area within an iframe, then navigates to the Draggable demo page

Starting URL: https://jqueryui.com/droppable/

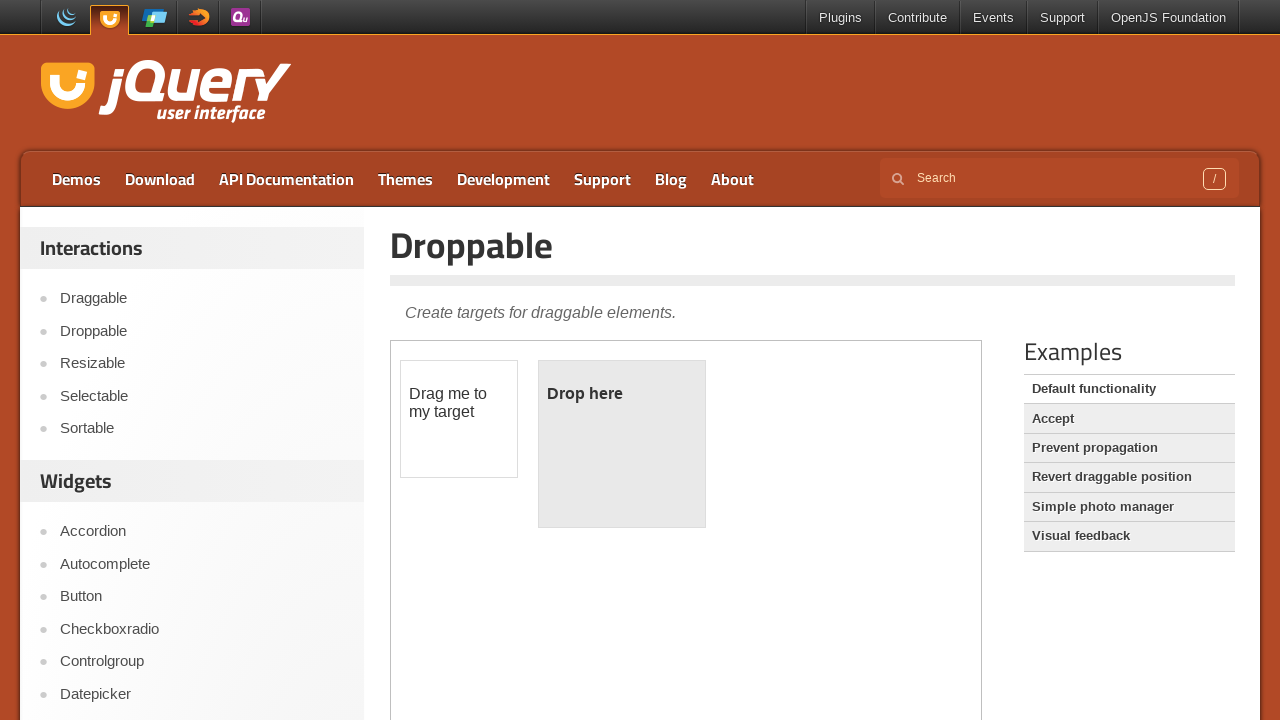

Located the demo iframe
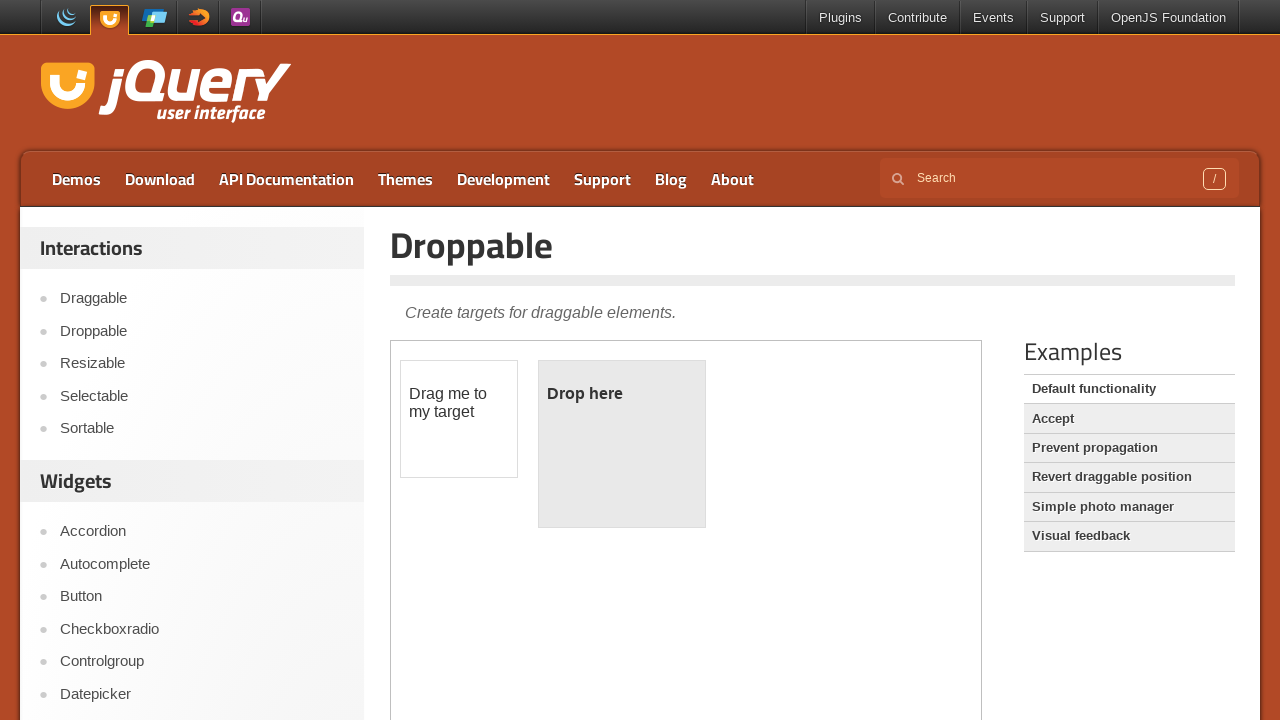

Located the draggable element within the frame
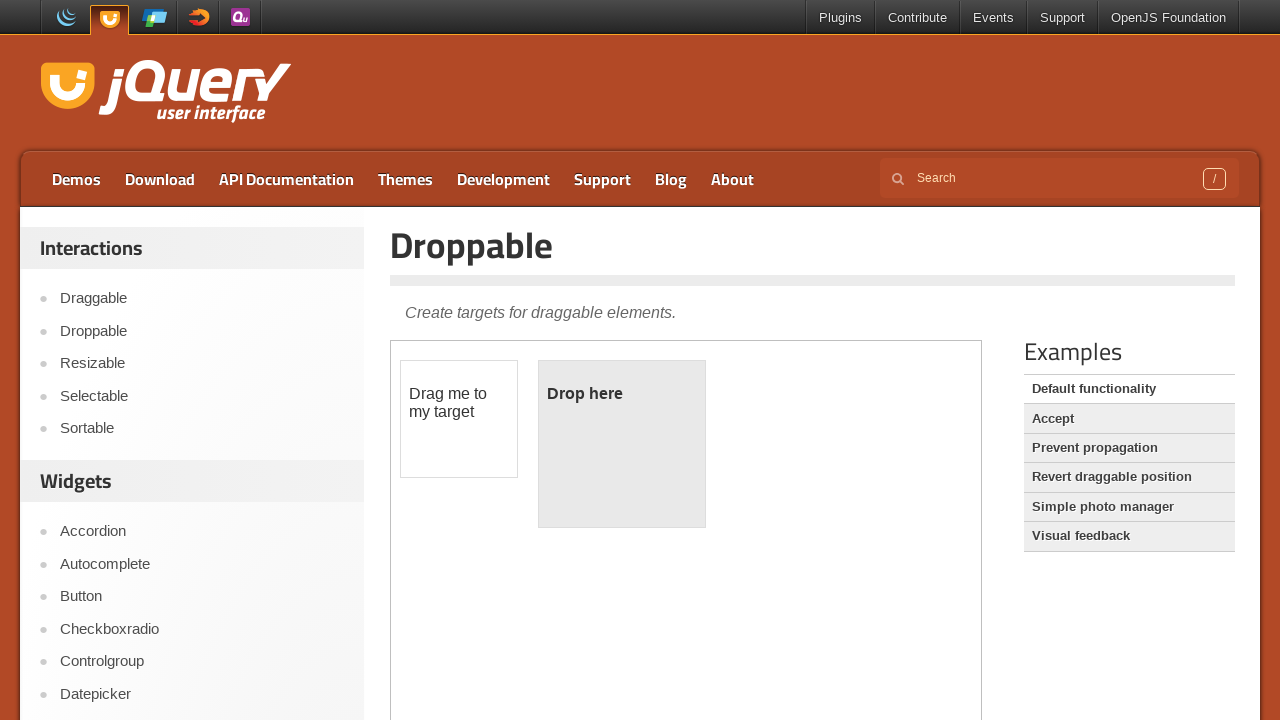

Located the droppable element within the frame
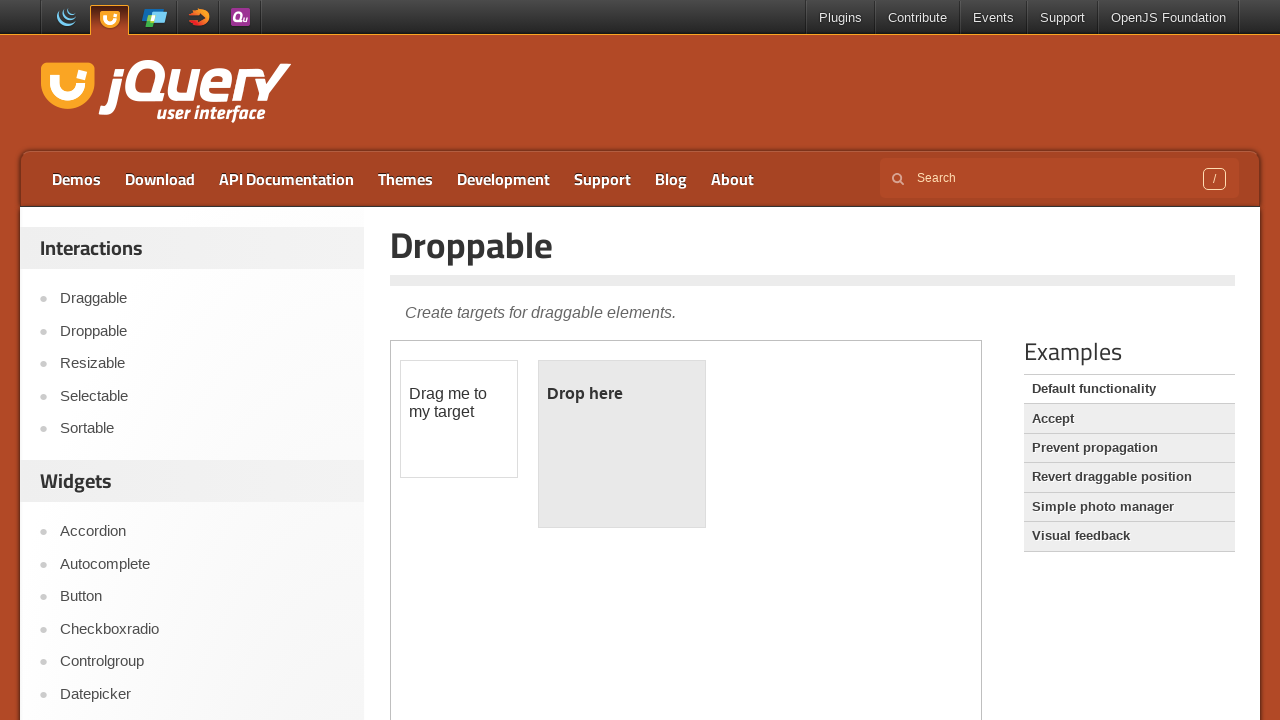

Dragged the draggable element into the droppable area at (622, 444)
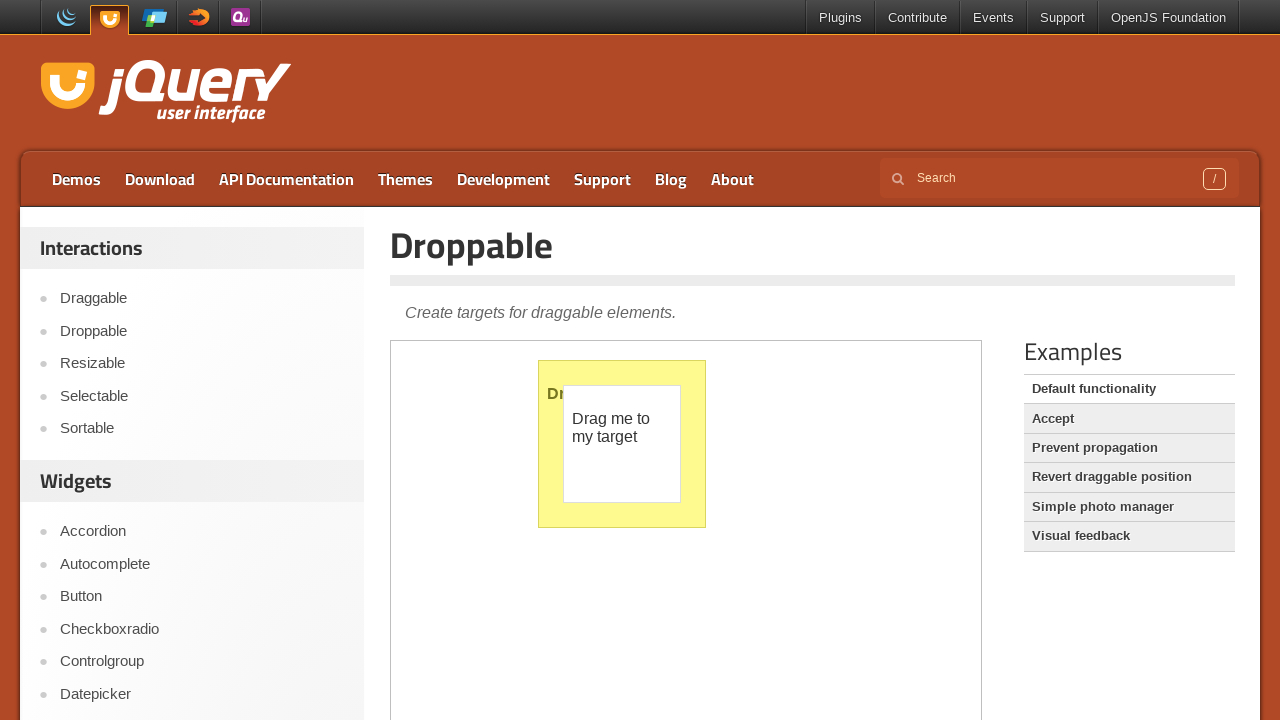

Clicked on the Draggable demo link to navigate to the Draggable page at (1129, 477) on a:text('Draggable')
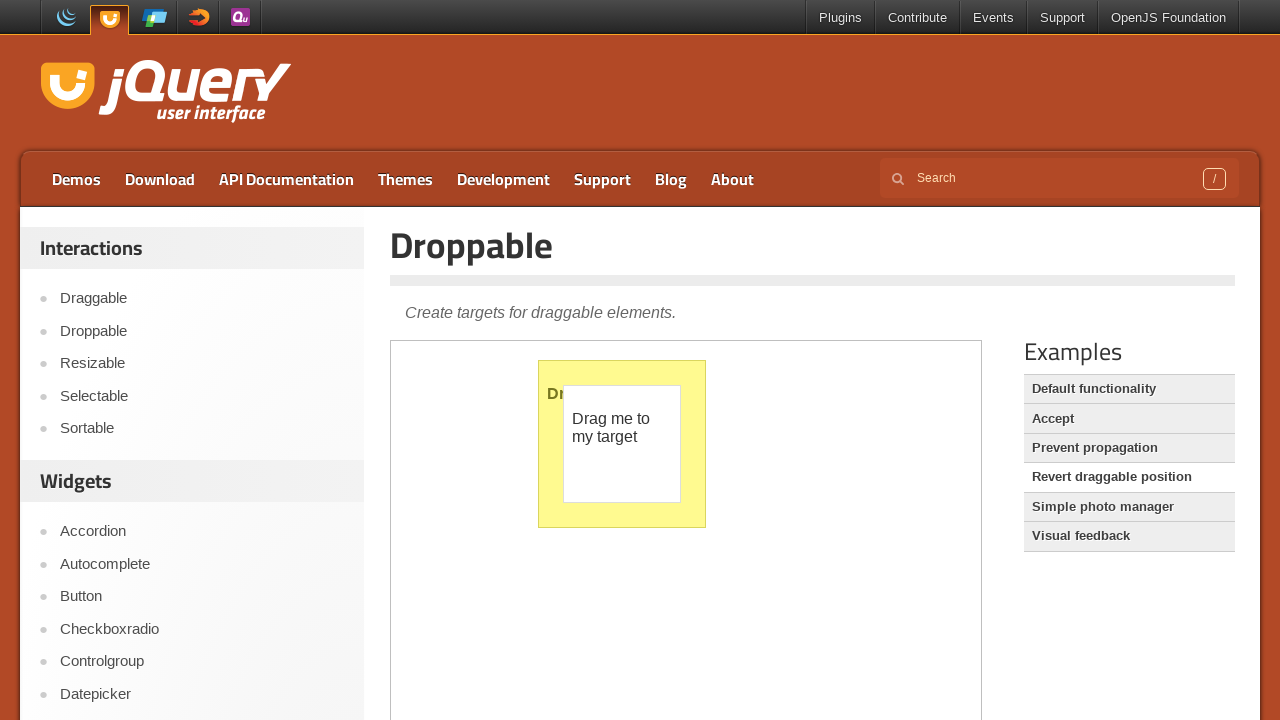

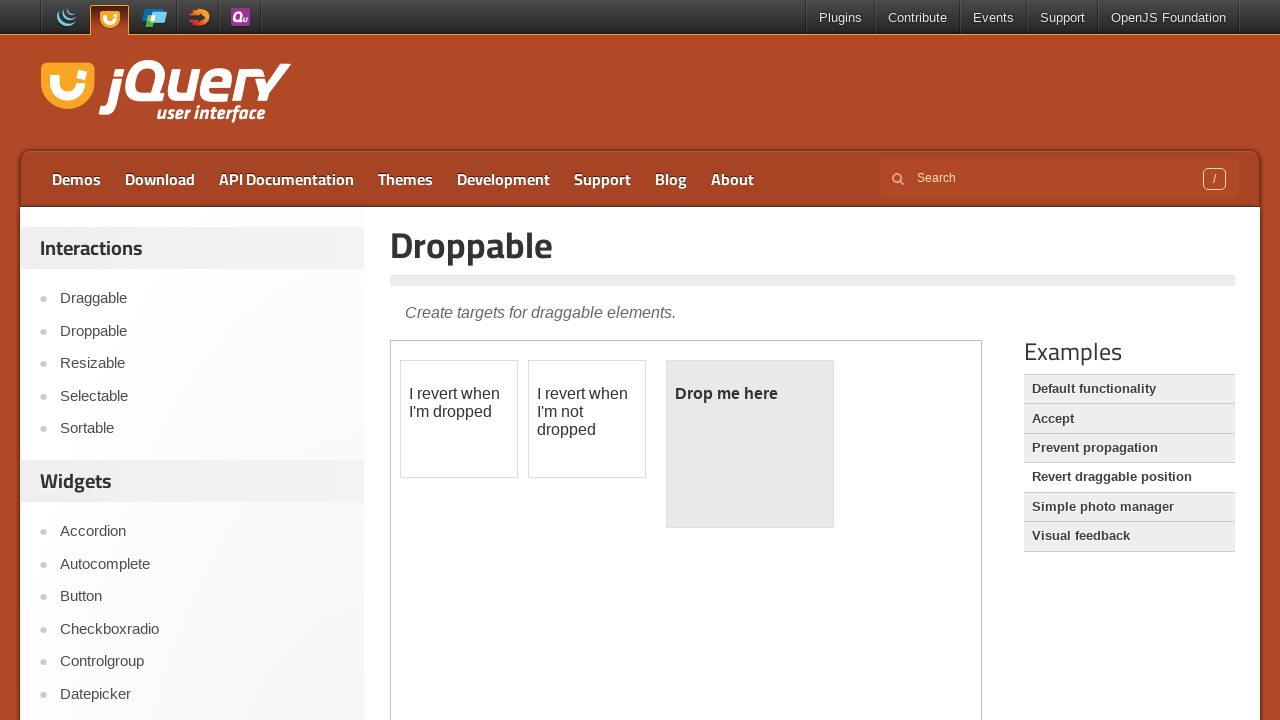